Tests the Contact Us form submission with all fields empty.

Starting URL: https://www.demoblaze.com/

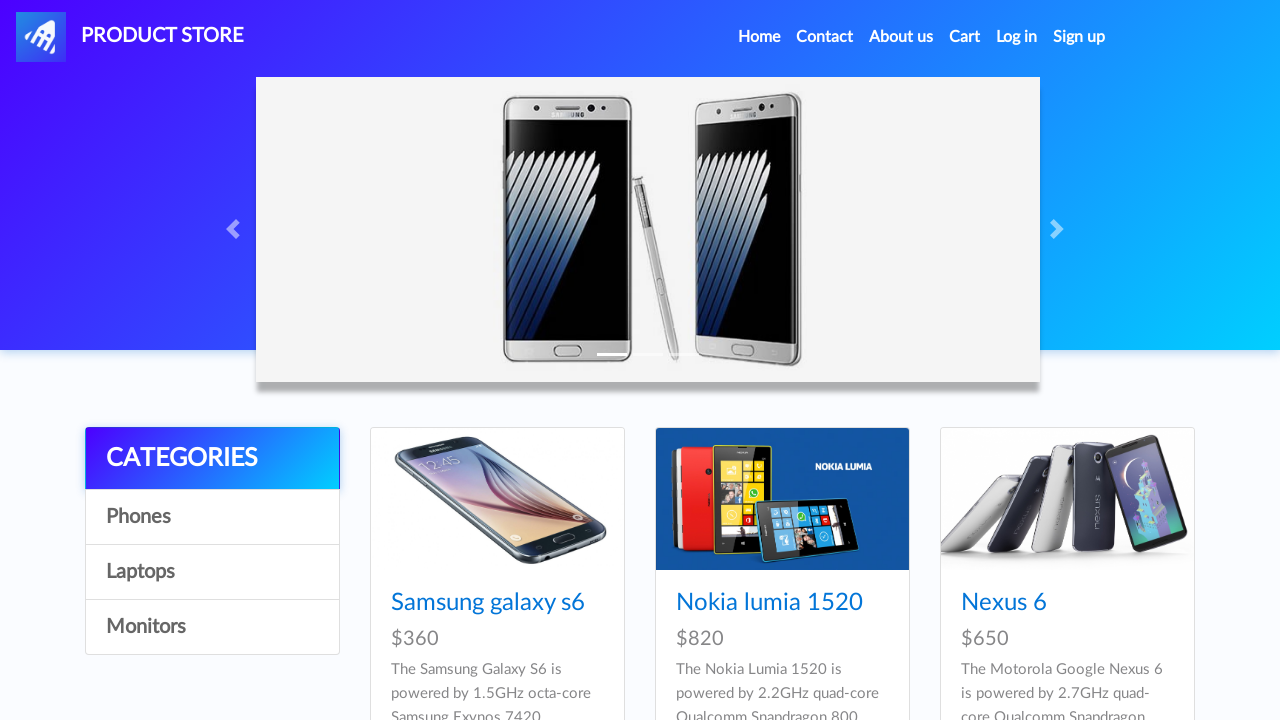

Clicked Contact menu item at (825, 37) on xpath=//a[contains(text(),'Contact')]
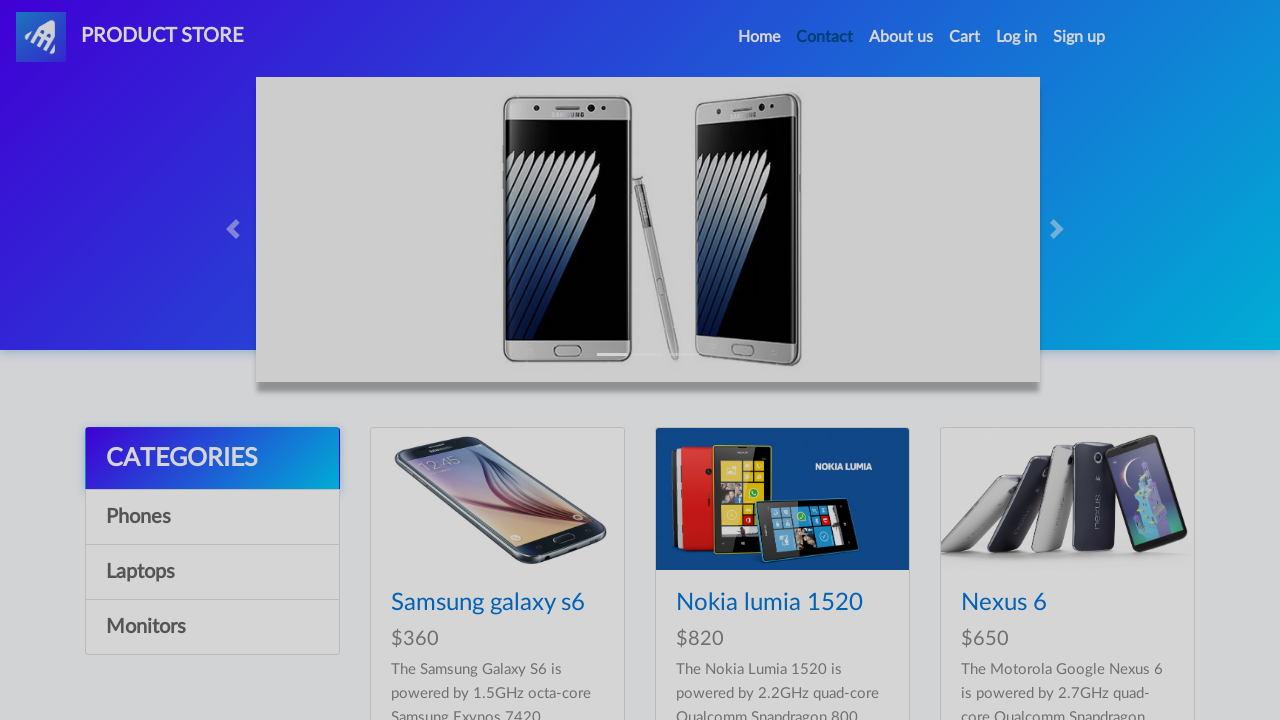

Waited 1000ms for page to load
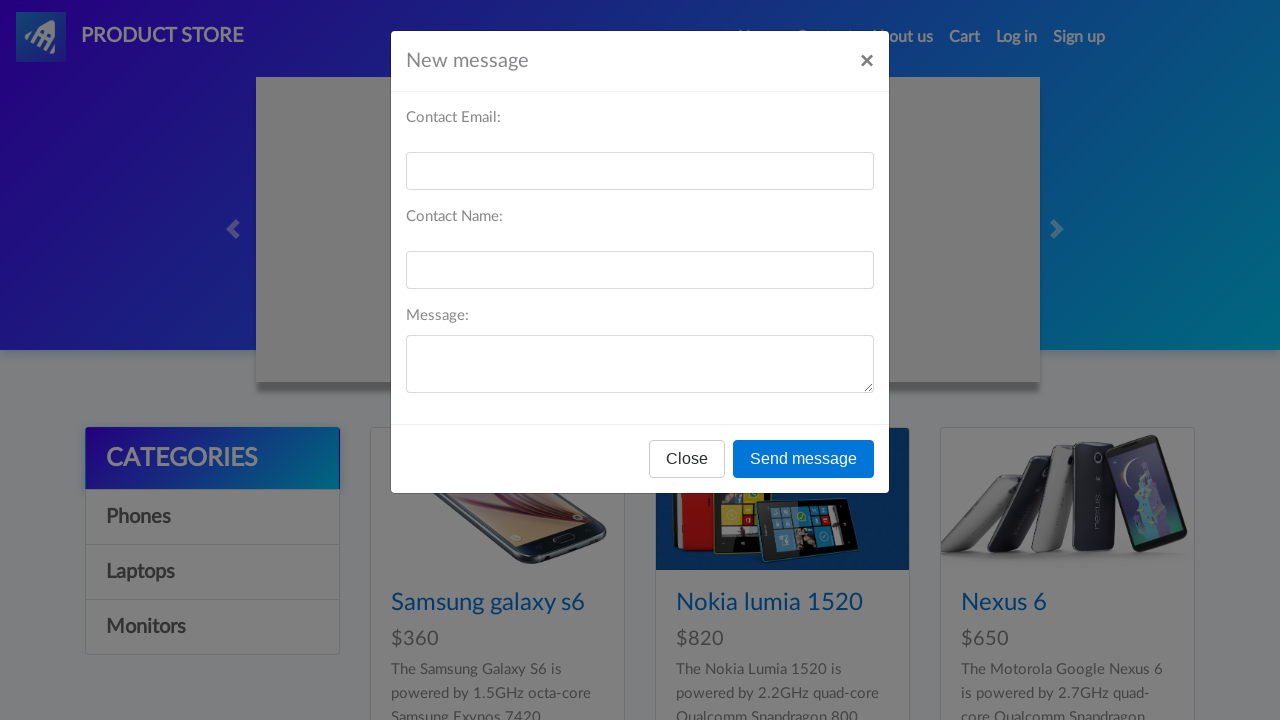

Cleared recipient email field on #recipient-email
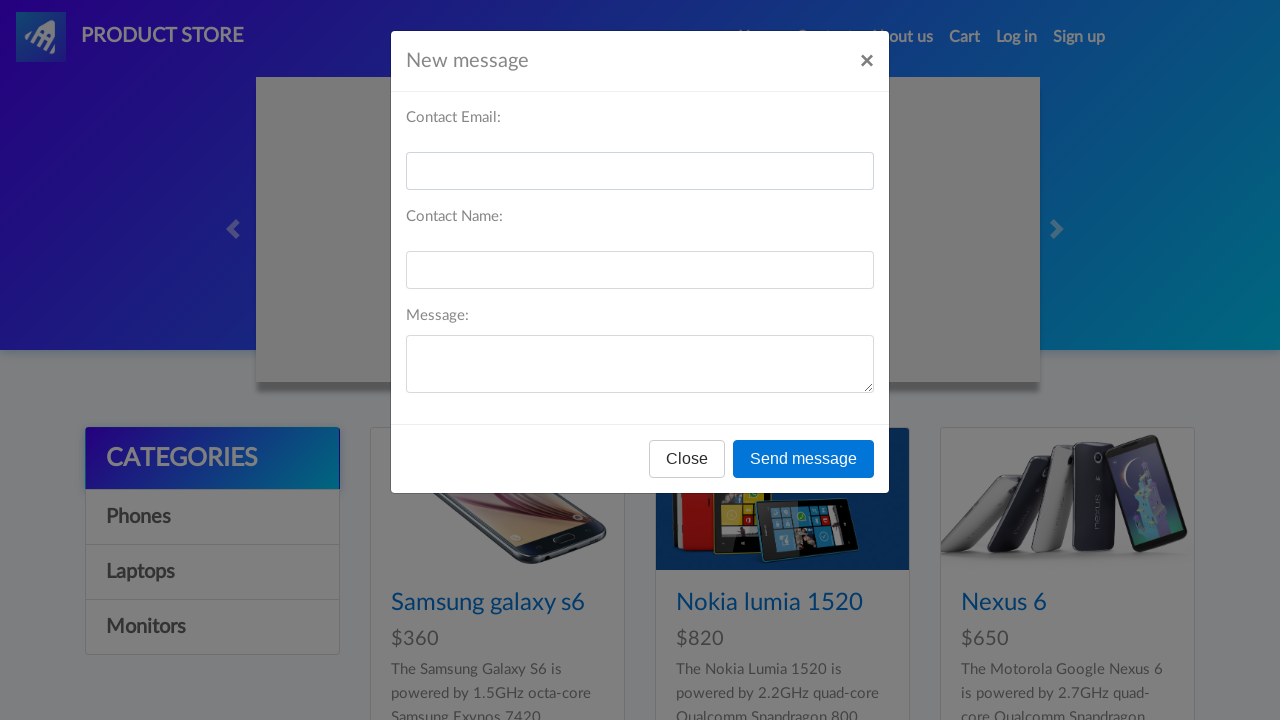

Cleared recipient name field on #recipient-name
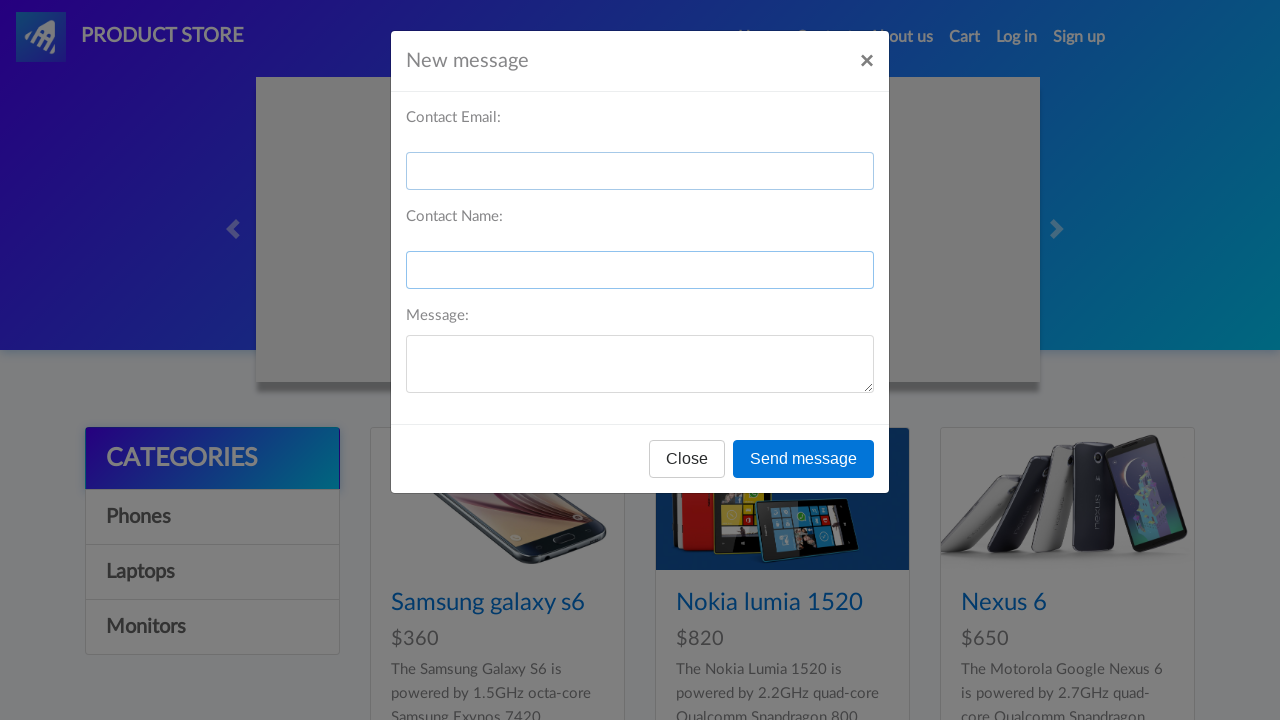

Cleared message text field on #message-text
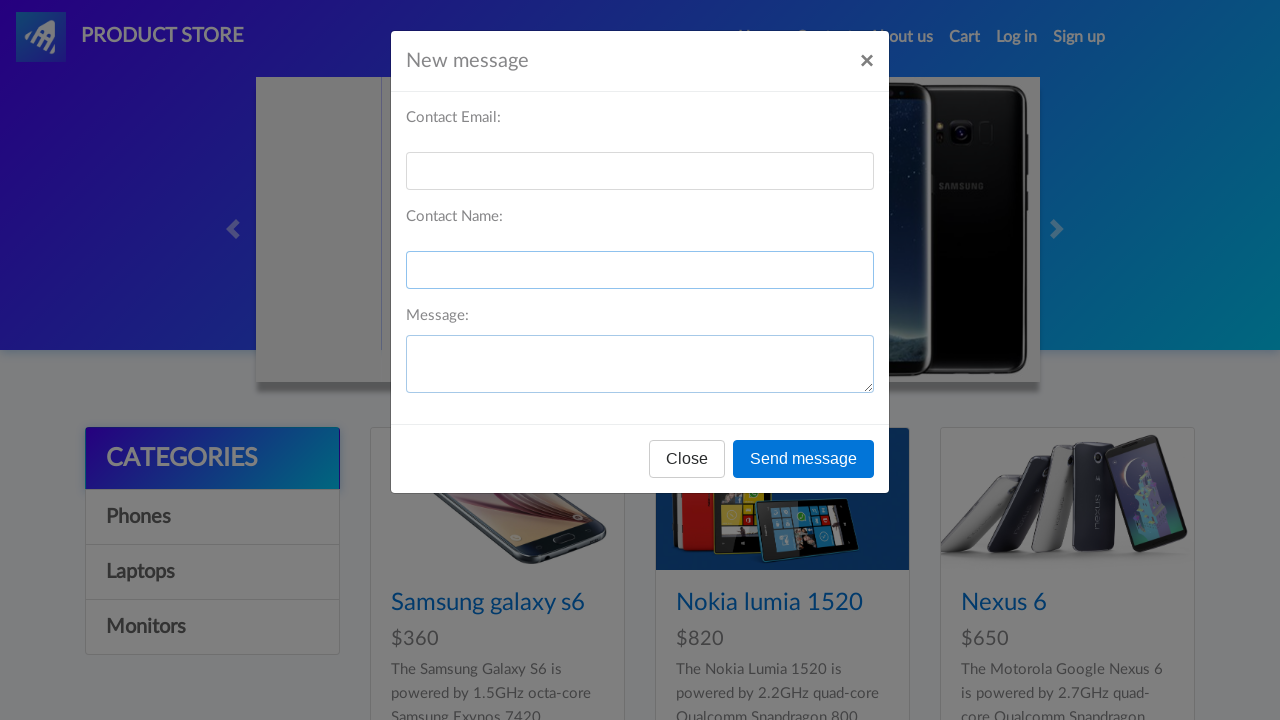

Clicked Send message button with all fields empty at (804, 459) on xpath=//button[contains(text(),'Send message')]
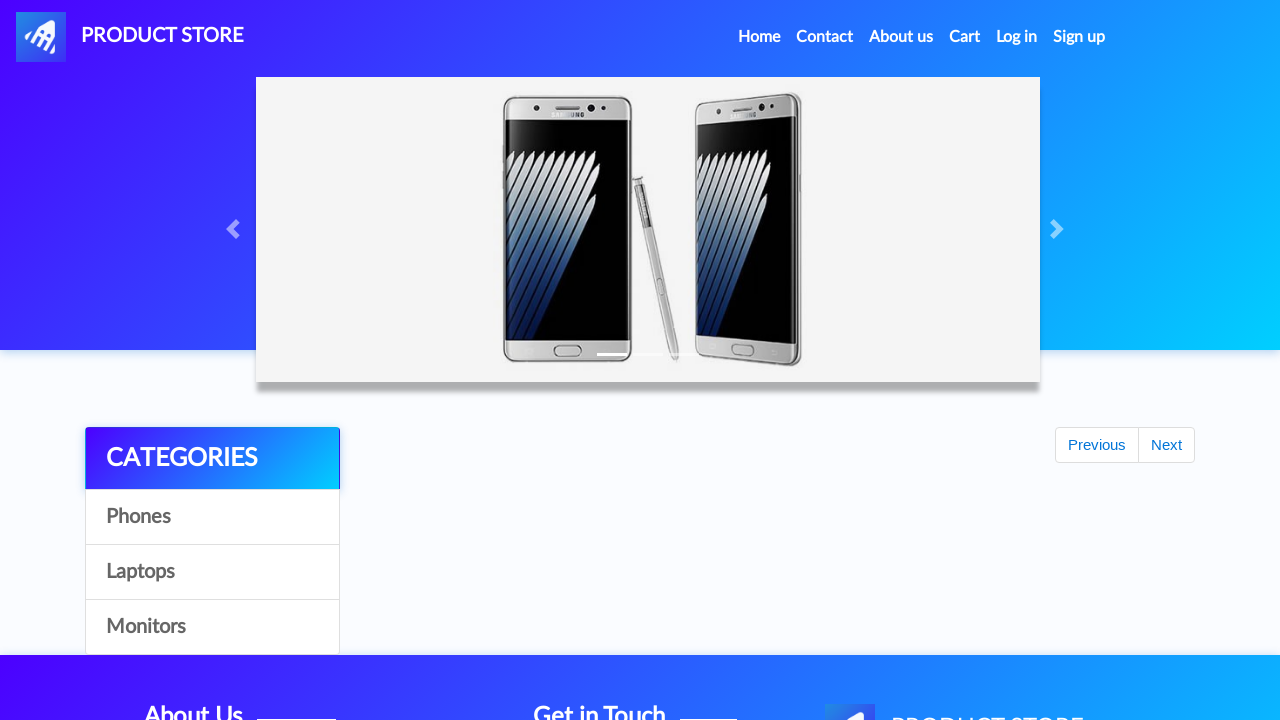

Set up dialog handler to accept alerts
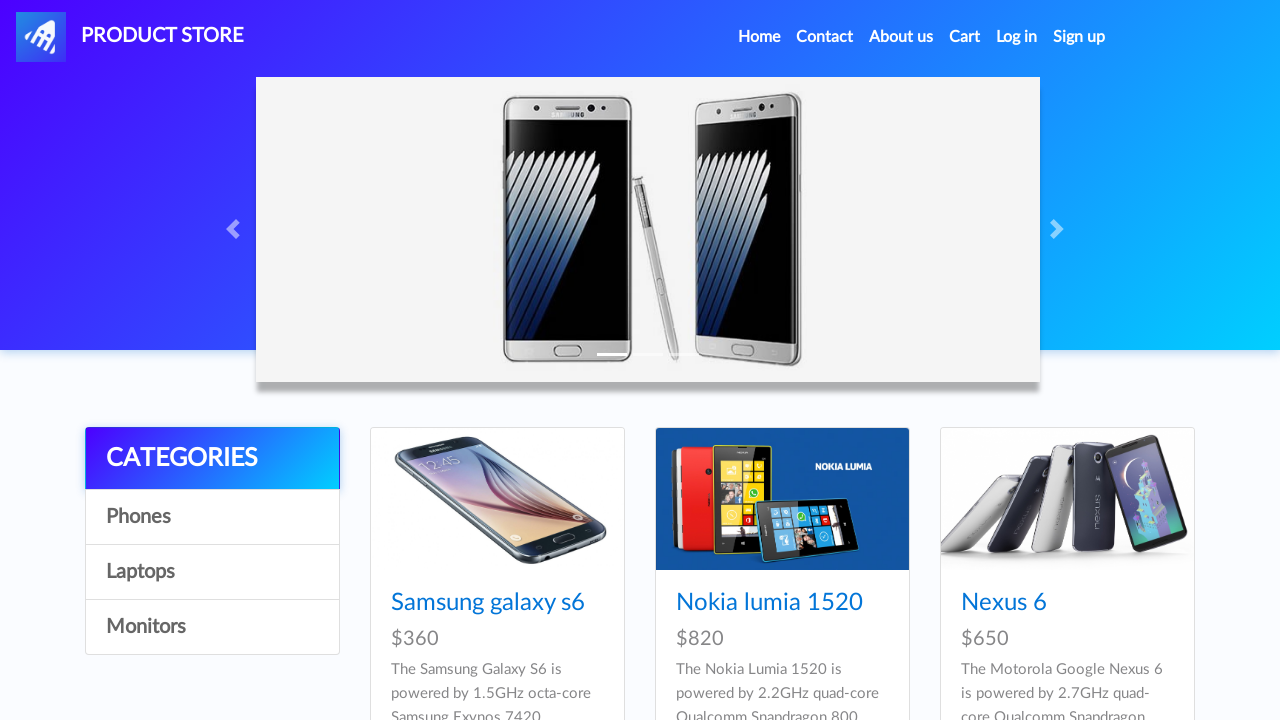

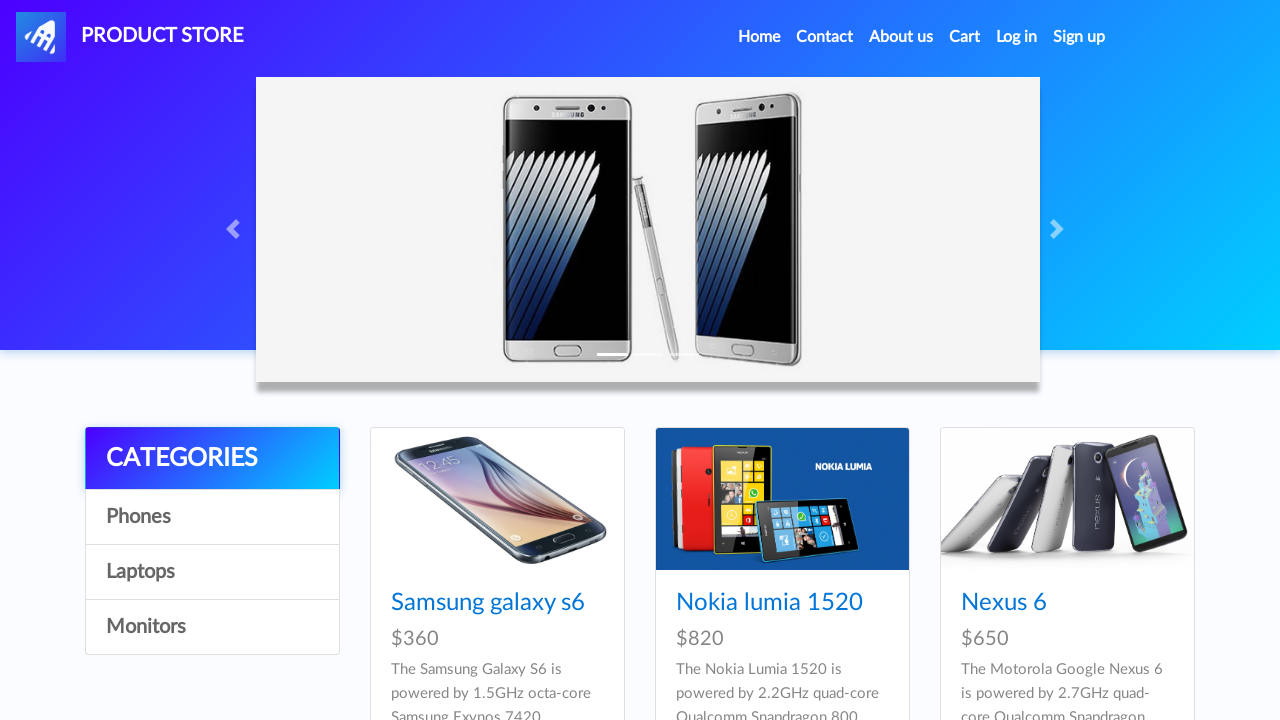